Tests ANZ bank's borrowing power calculator by filling in financial details and verifying the estimated borrowing amount, then resets and tests with minimal values to verify error message

Starting URL: https://www.anz.com.au/personal/home-loans/calculators-tools/much-borrow/

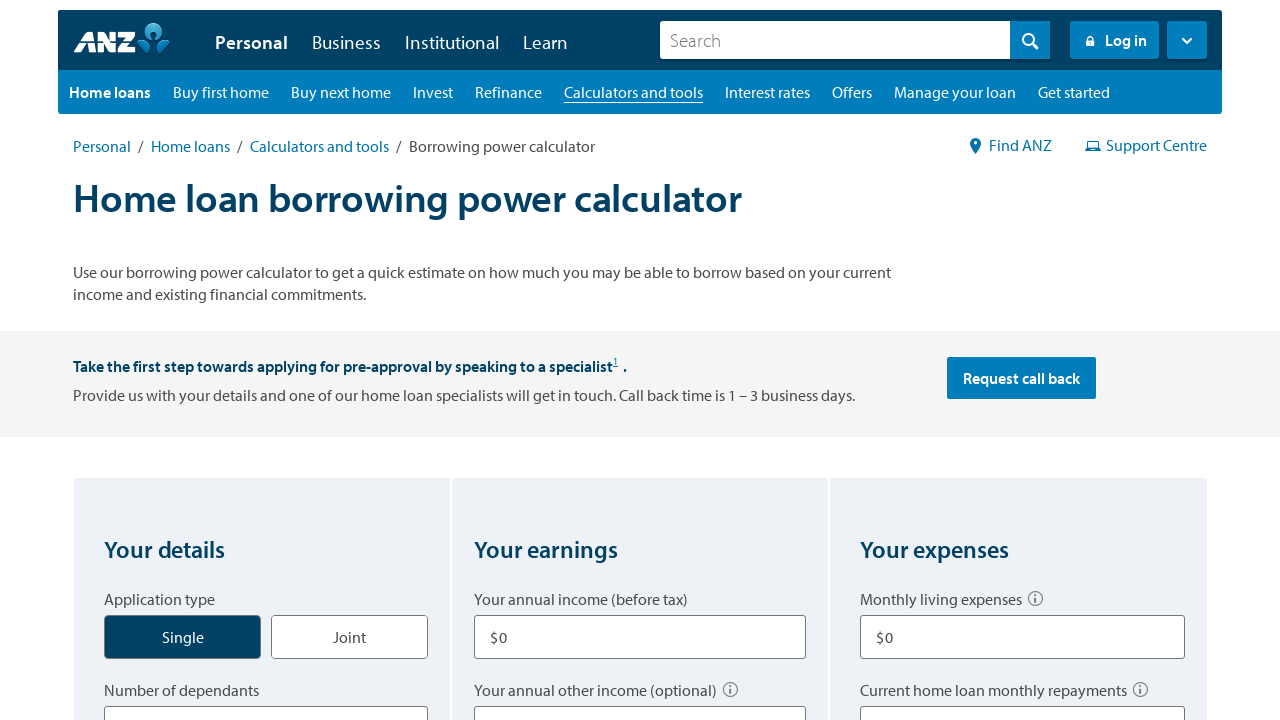

Filled annual income field with $80,000 on input[aria-labelledby='q2q1']
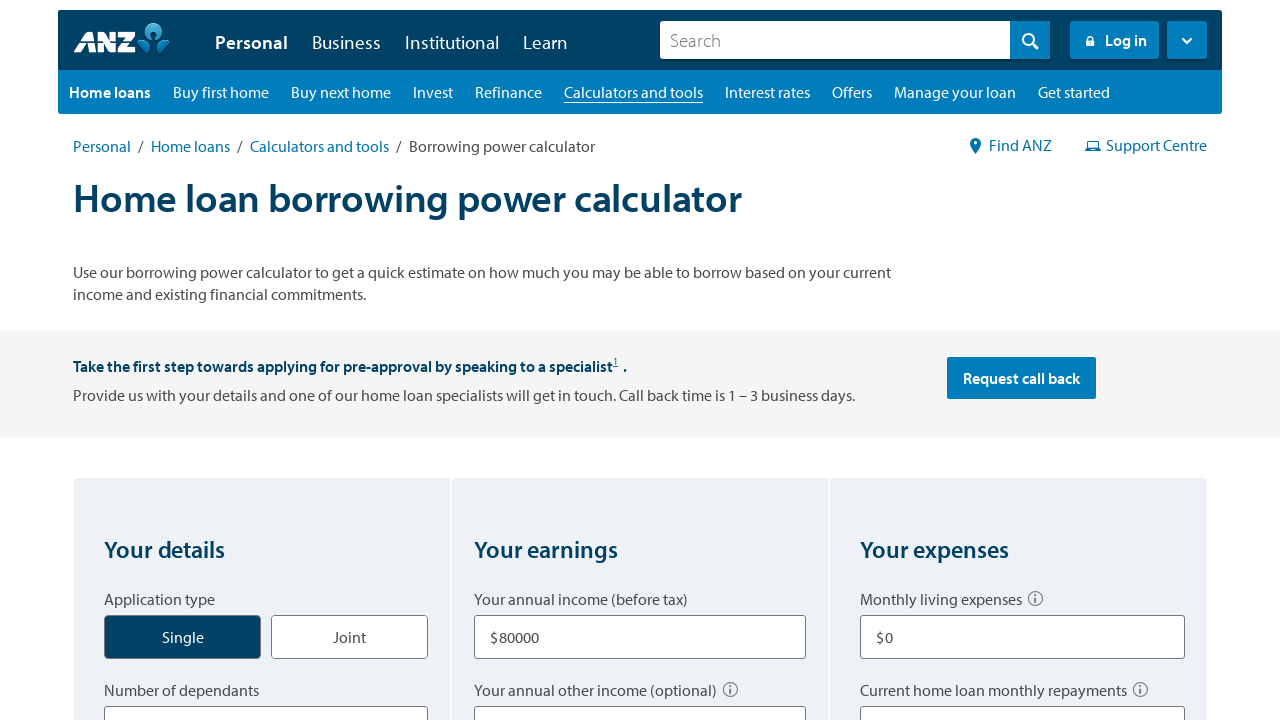

Filled other income field with $10,000 on input[aria-labelledby='q2q2']
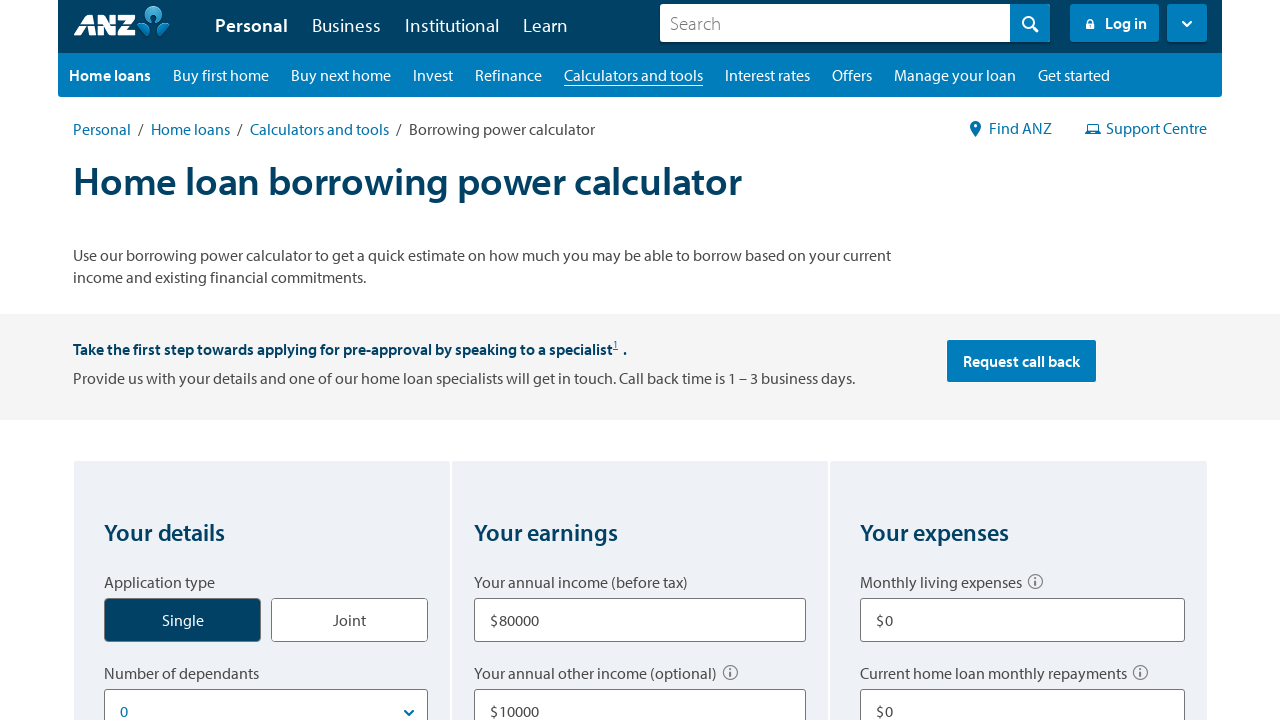

Filled living expenses field with $500 on input[id='expenses']
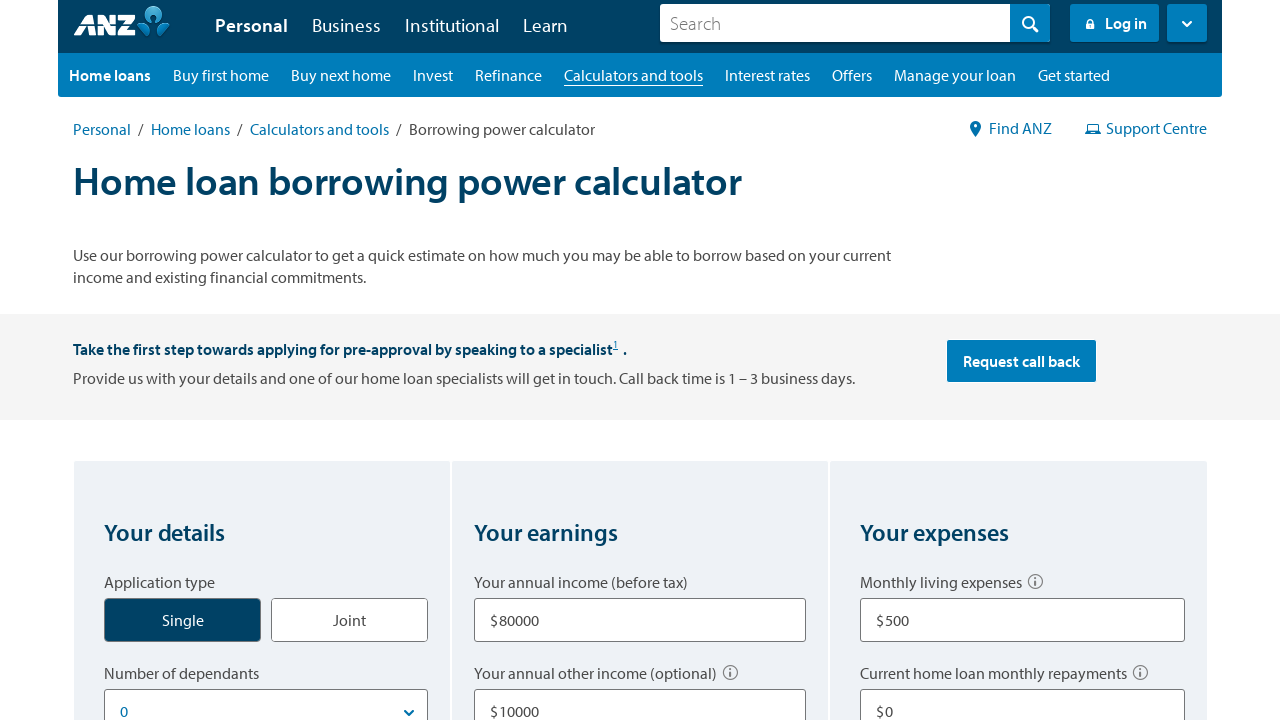

Filled home loan repayment field with $0 on input[id='homeloans']
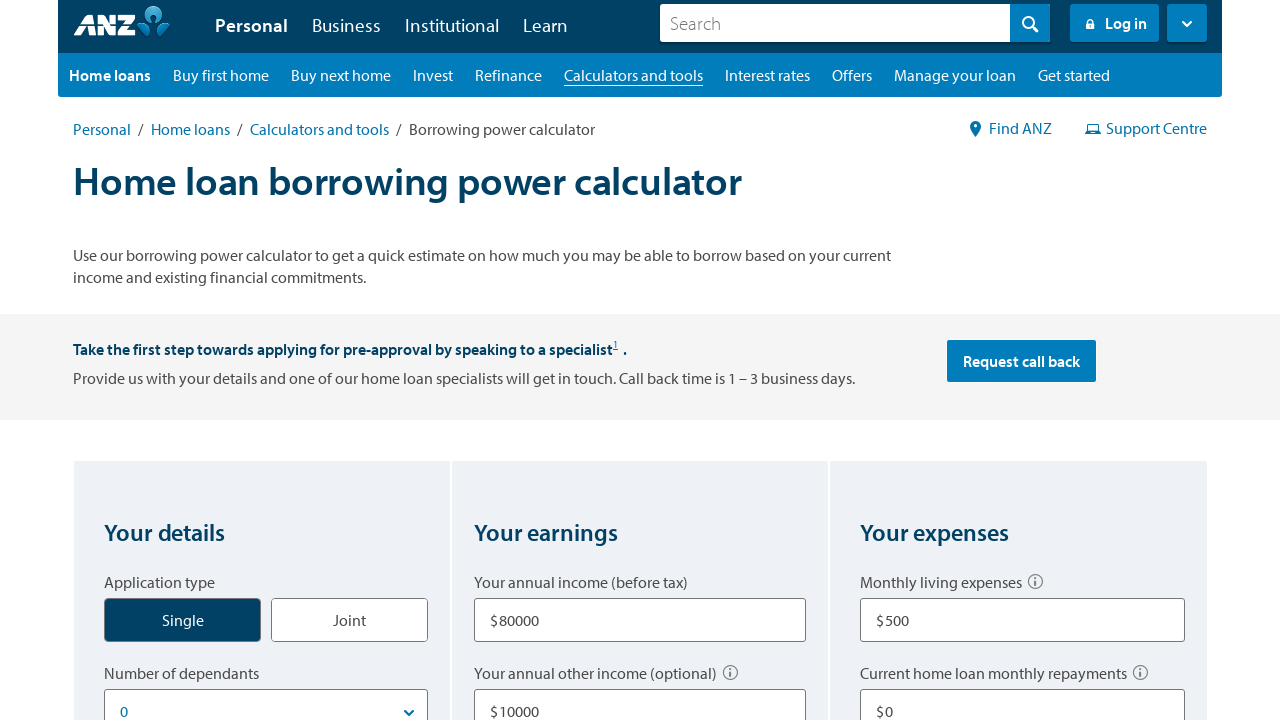

Filled other loan repayment field with $100 on input[id='otherloans']
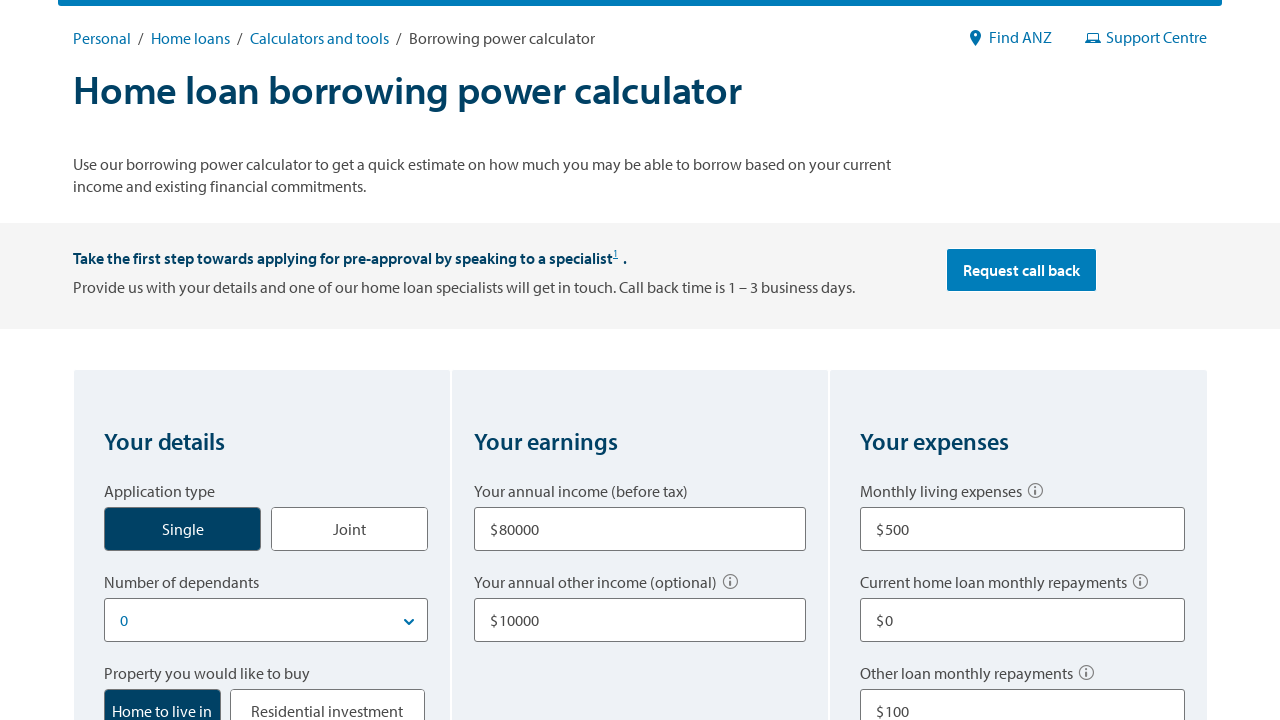

Filled other commitments field with $0 on input[aria-labelledby='q3q4']
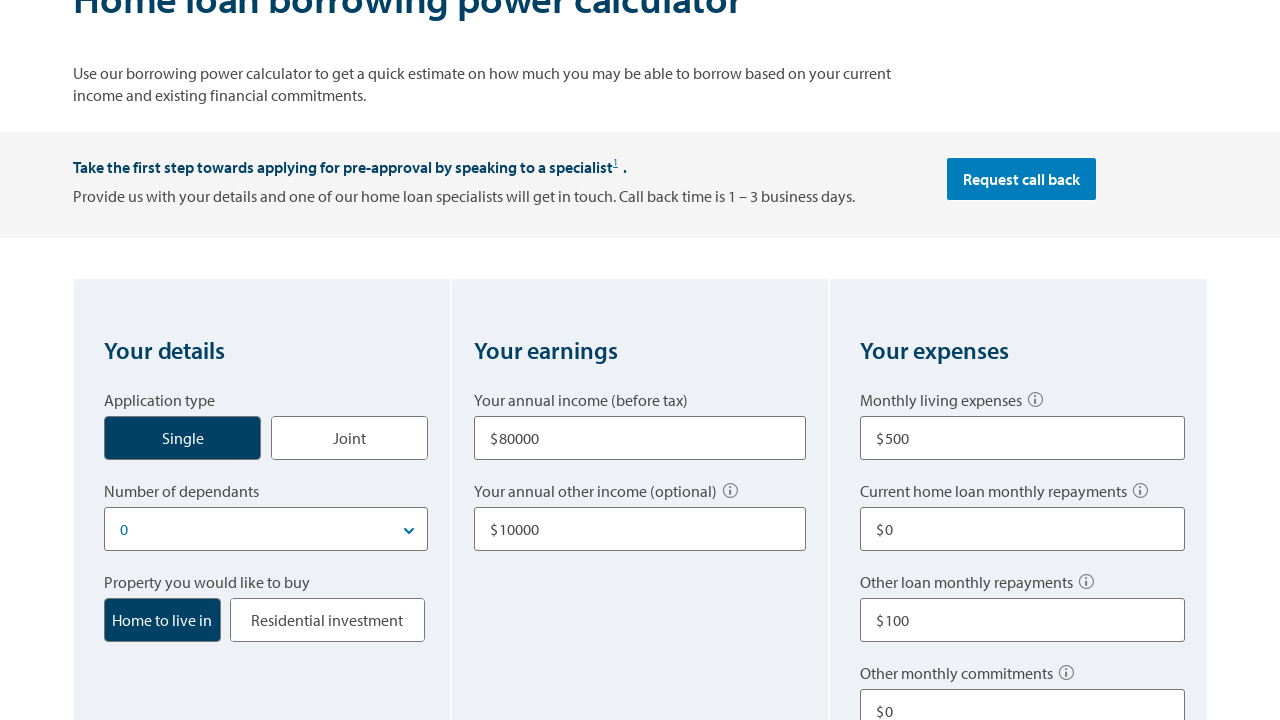

Filled total credit card limit field with $10,000 on input[id='credit']
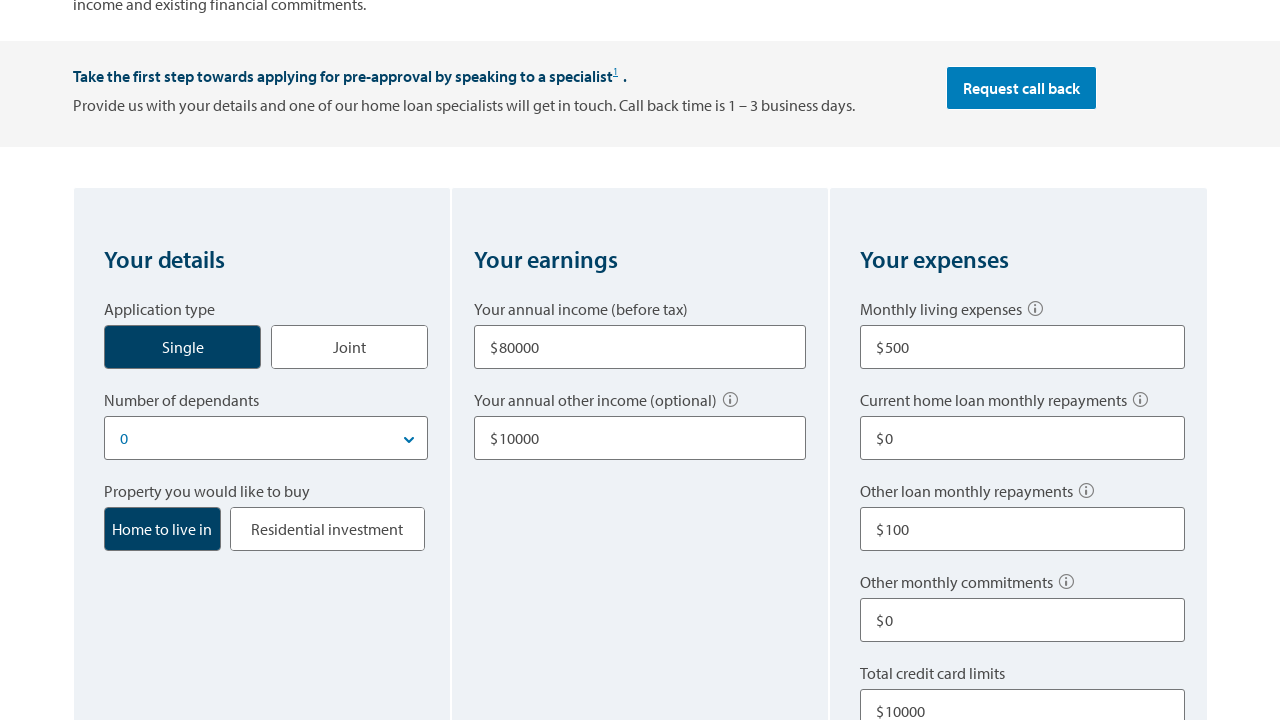

Clicked calculate button to compute borrowing power with financial details at (640, 361) on button[id='btnBorrowCalculater']
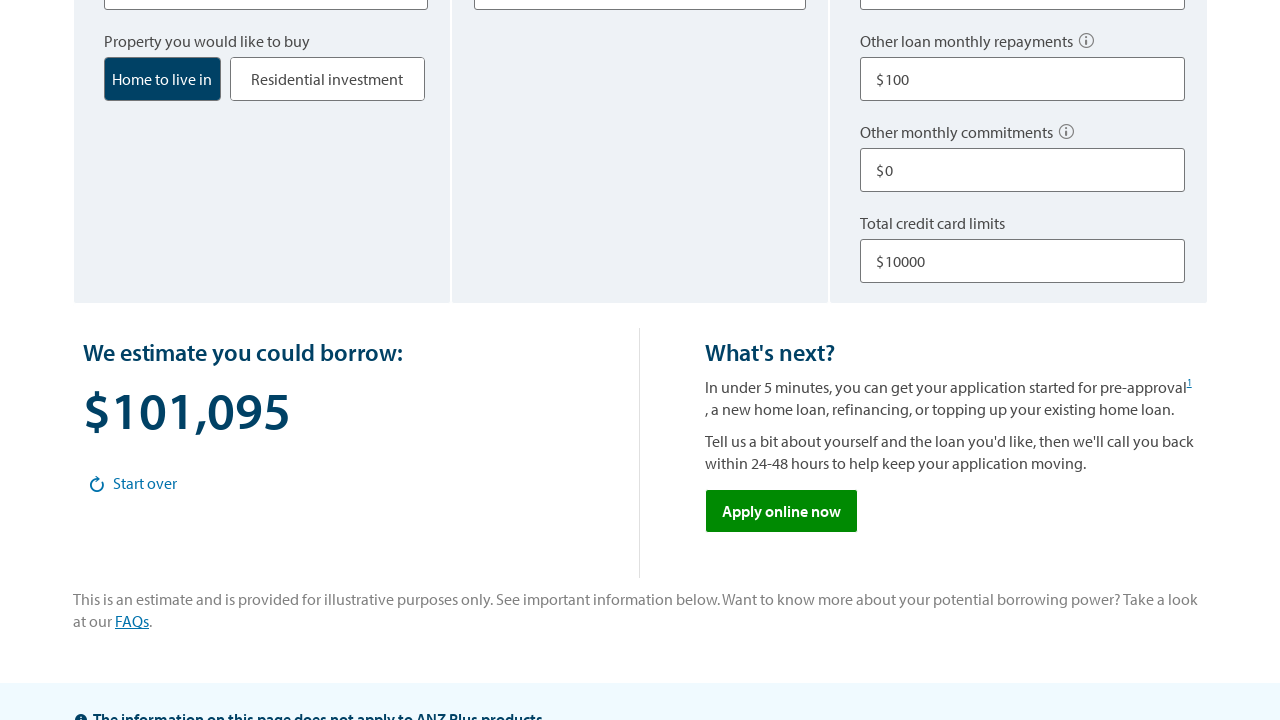

Borrowing amount result appeared on page
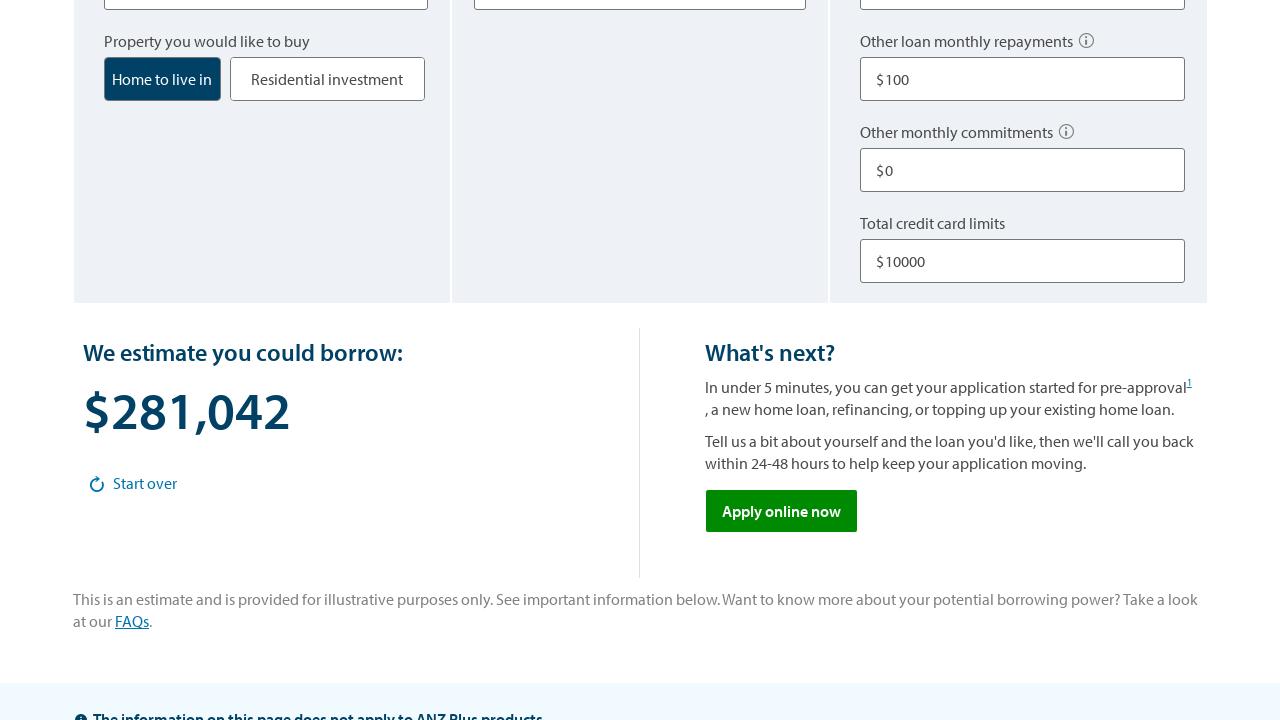

Clicked 'Start over' button to reset the calculator at (133, 483) on button[aria-label='Start over']
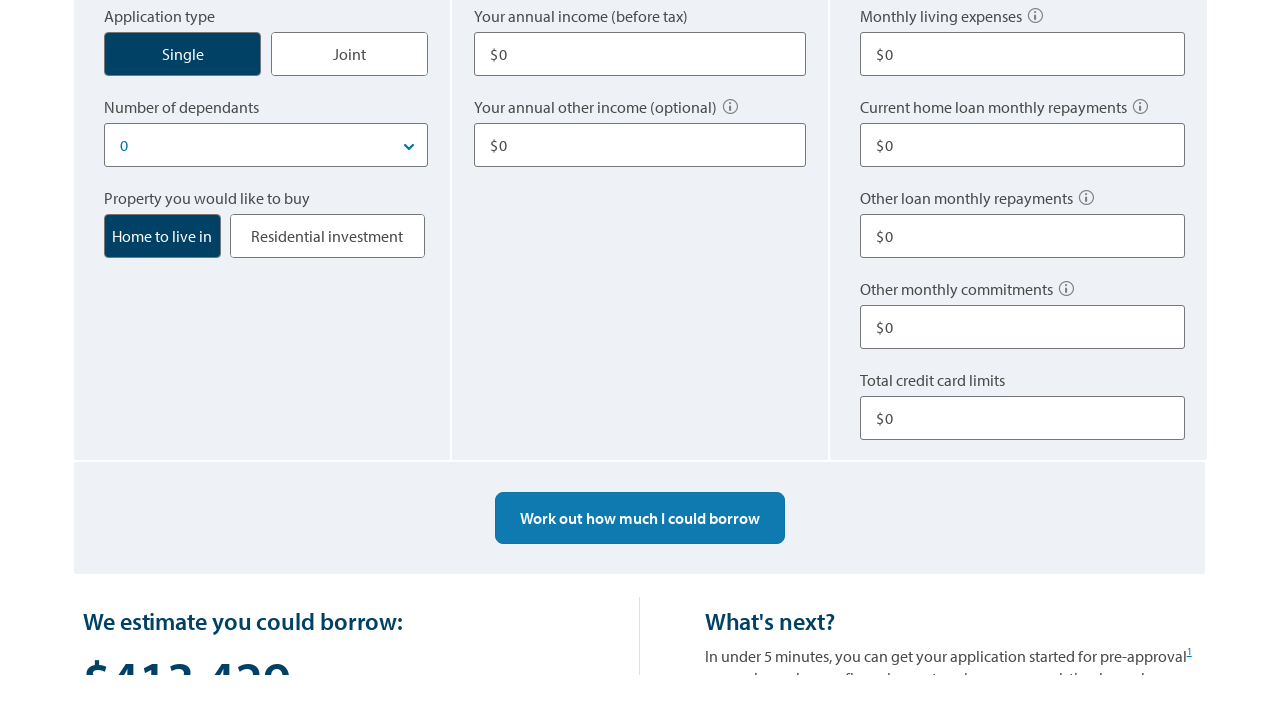

Waited 2 seconds for form to reset
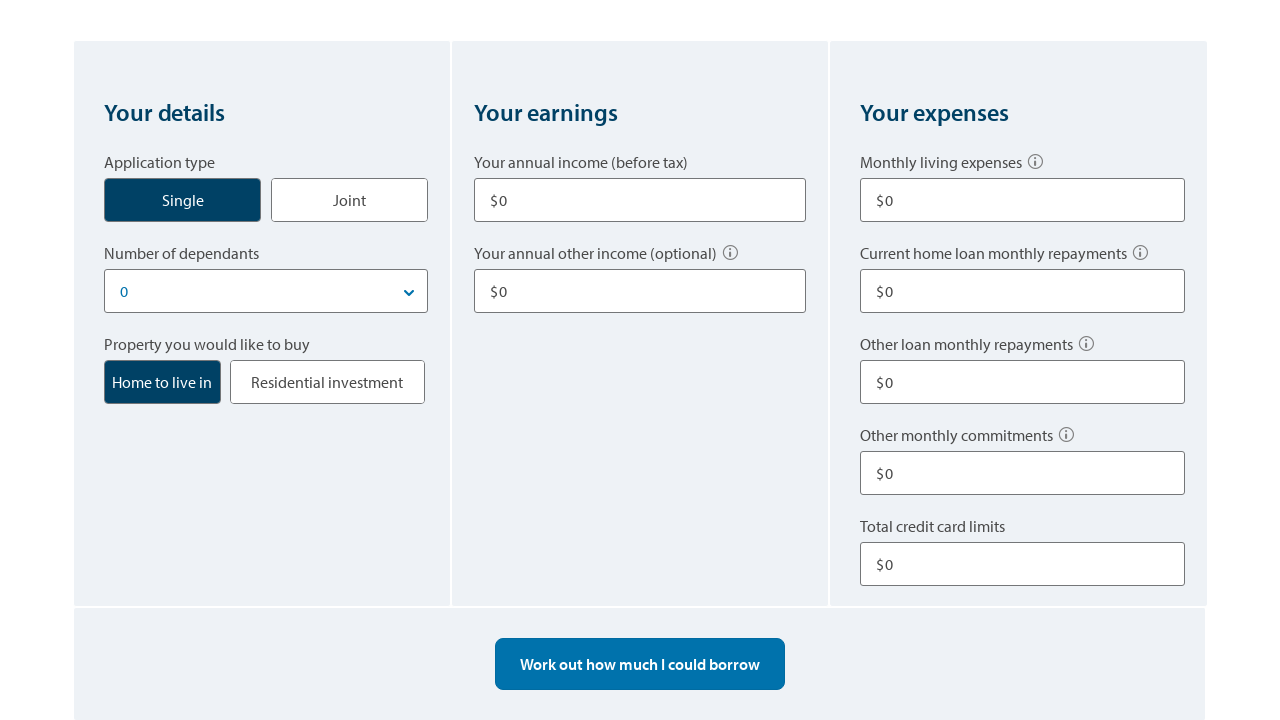

Filled living expenses field with minimal value of $1 on input[id='expenses']
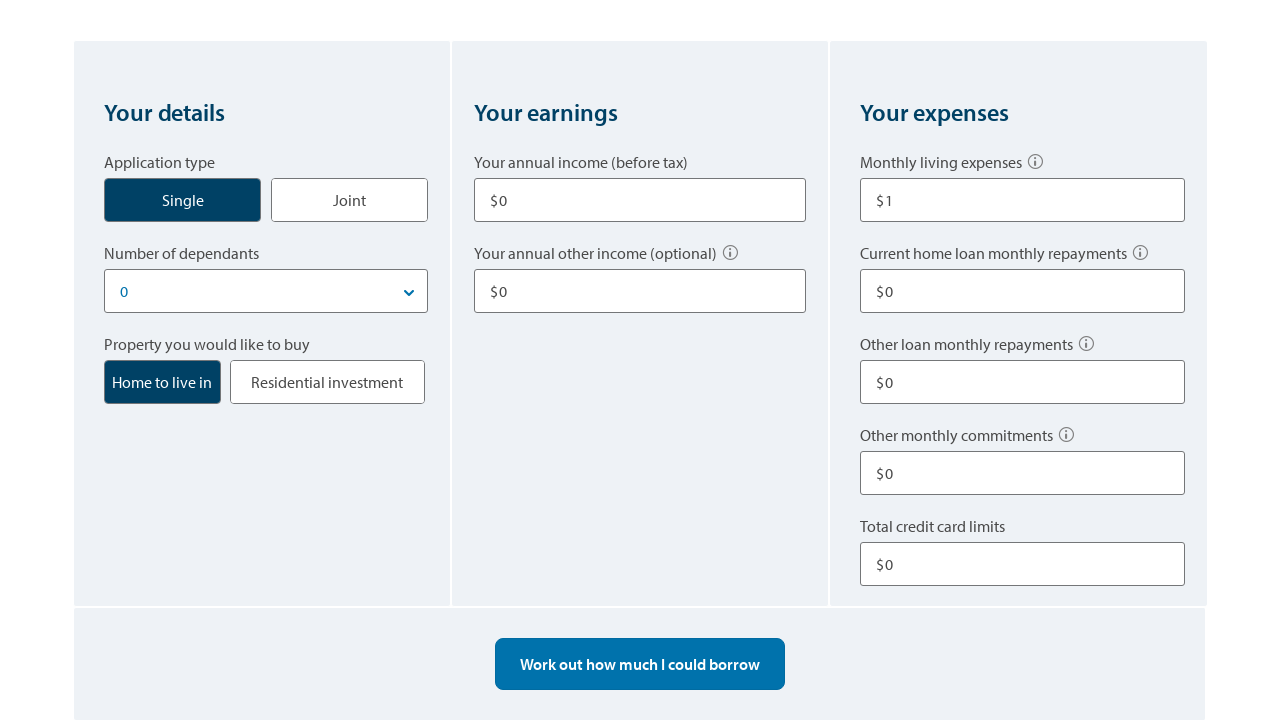

Clicked calculate button with minimal values to test error handling at (640, 664) on button[id='btnBorrowCalculater']
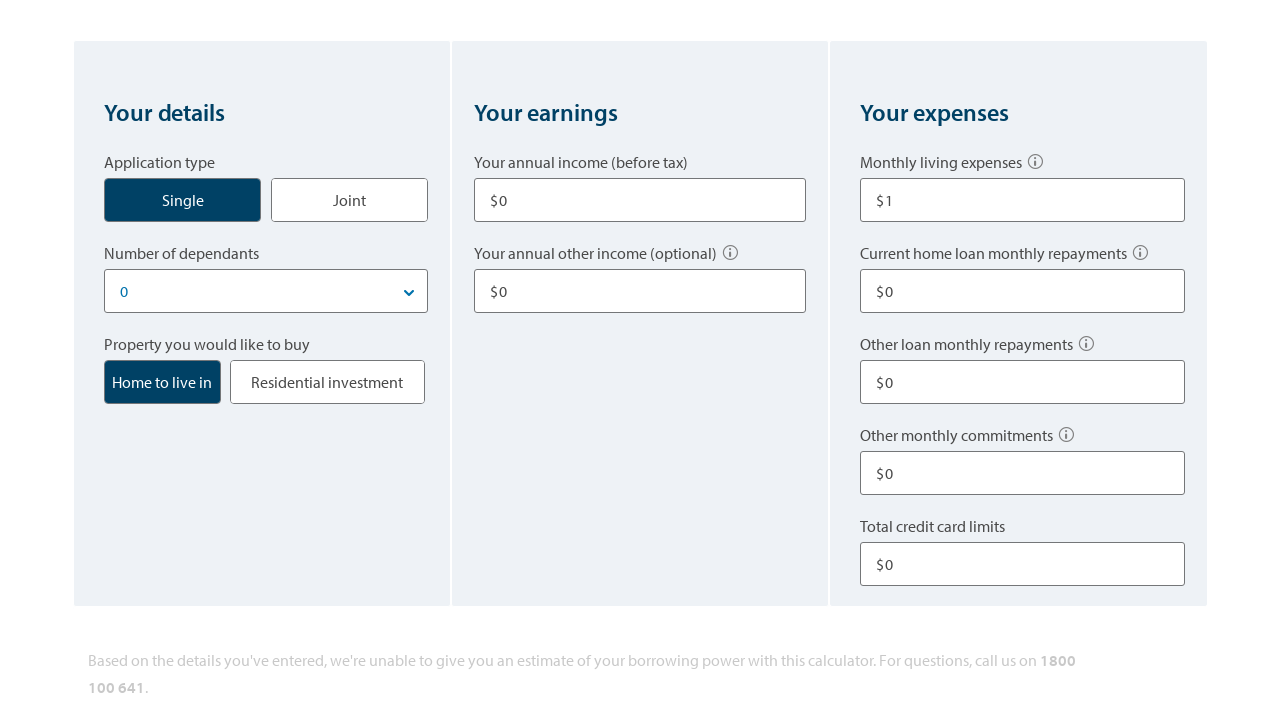

Error message appeared verifying validation with minimal input values
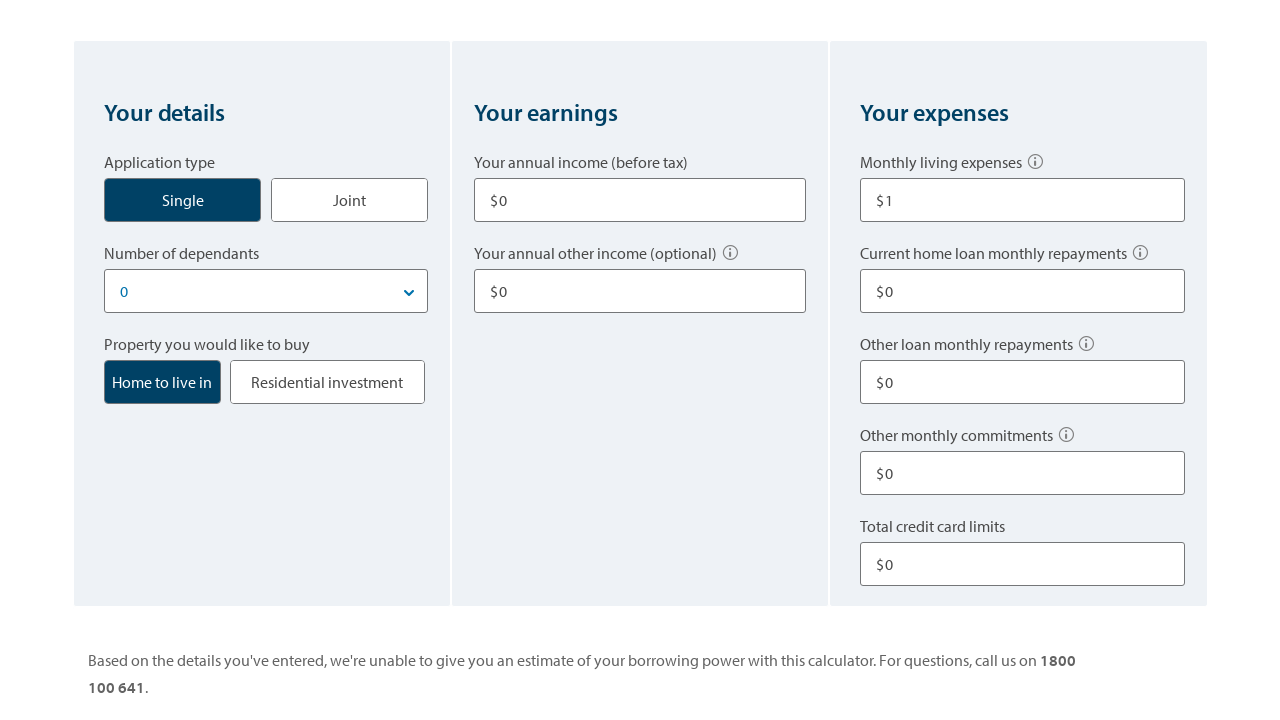

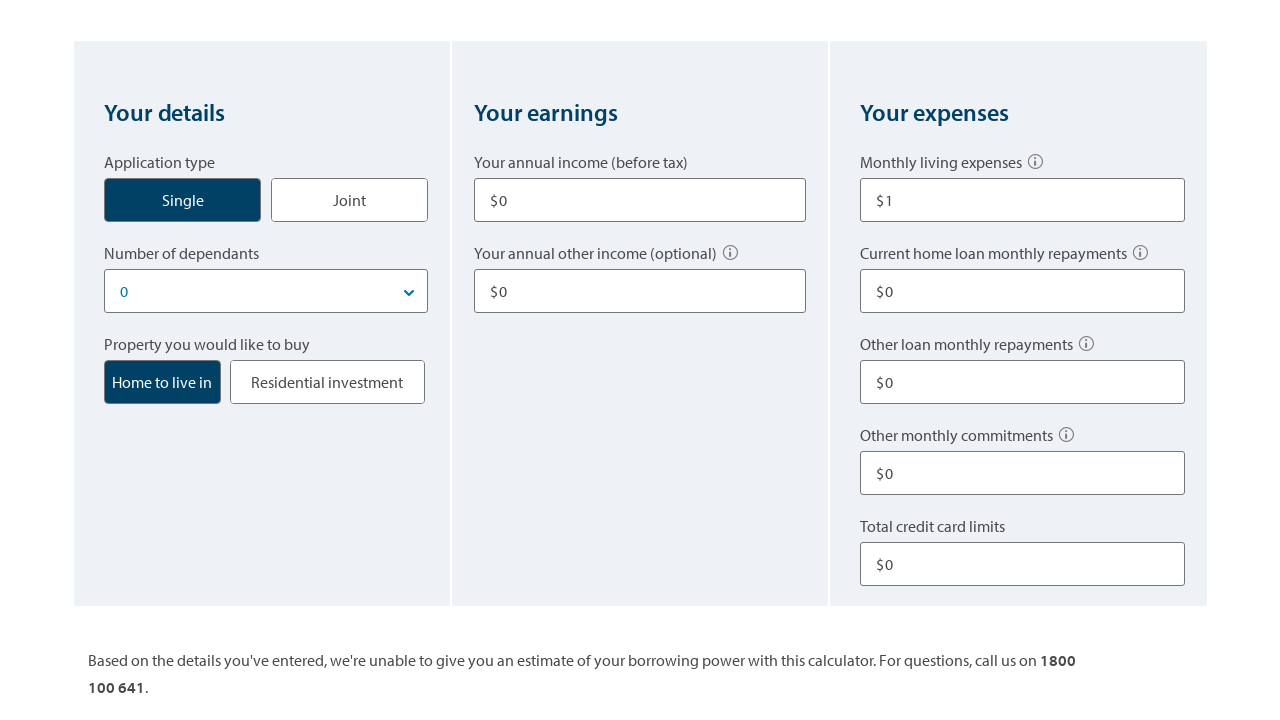